Tests AJAX data loading by clicking a button that triggers an AJAX request and waiting for the response

Starting URL: http://uitestingplayground.com/

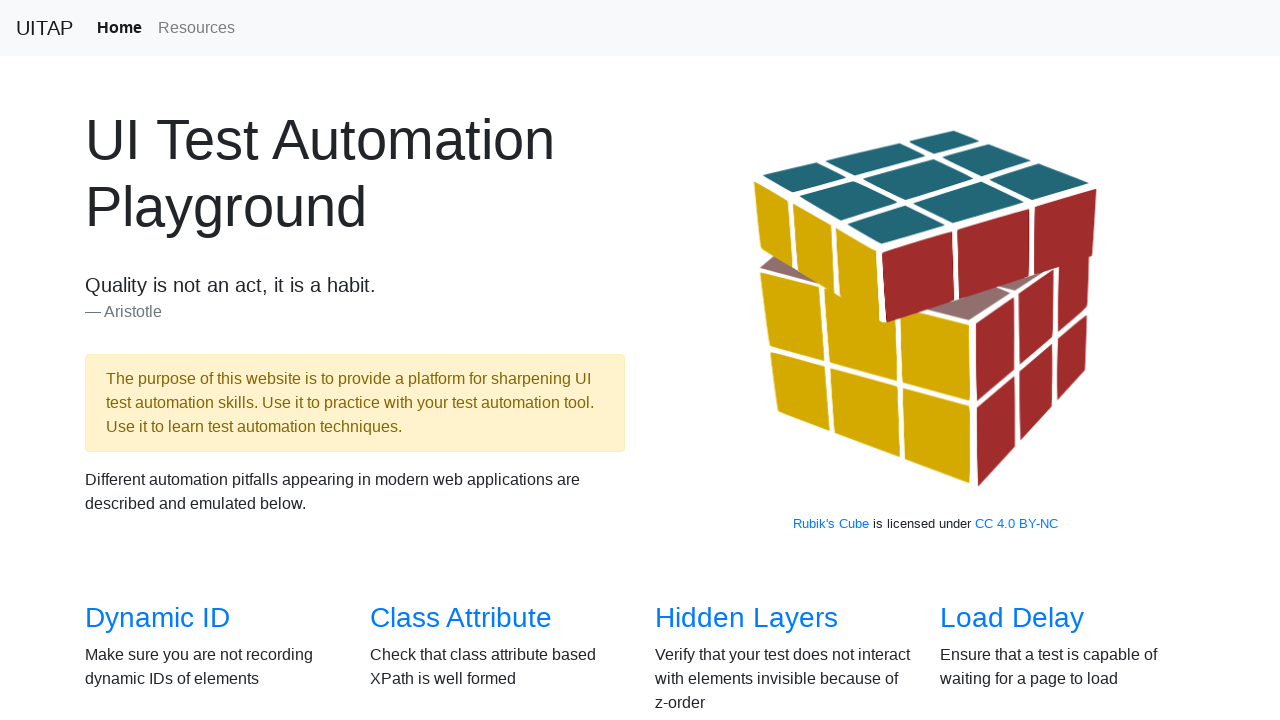

Clicked on AJAX Data link at (154, 360) on internal:role=link[name="AJAX Data"i]
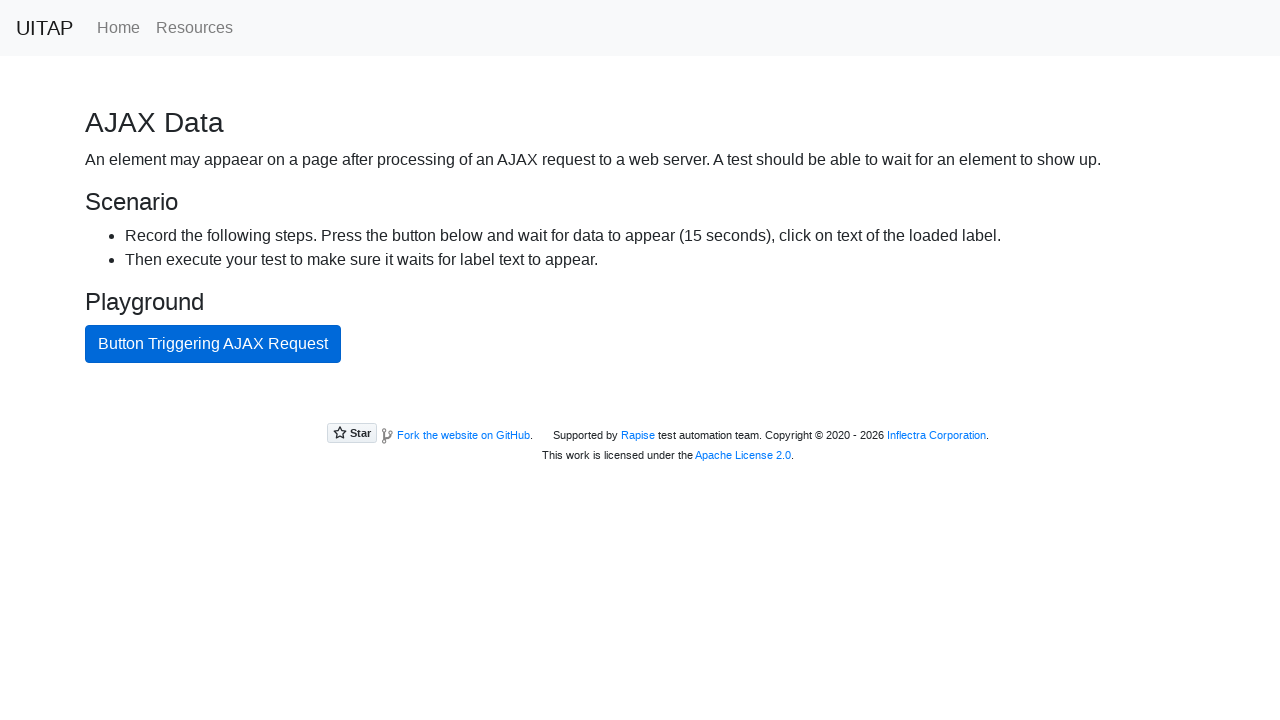

Clicked button triggering AJAX request at (213, 344) on internal:role=button[name="Button Triggering AJAX Request"i]
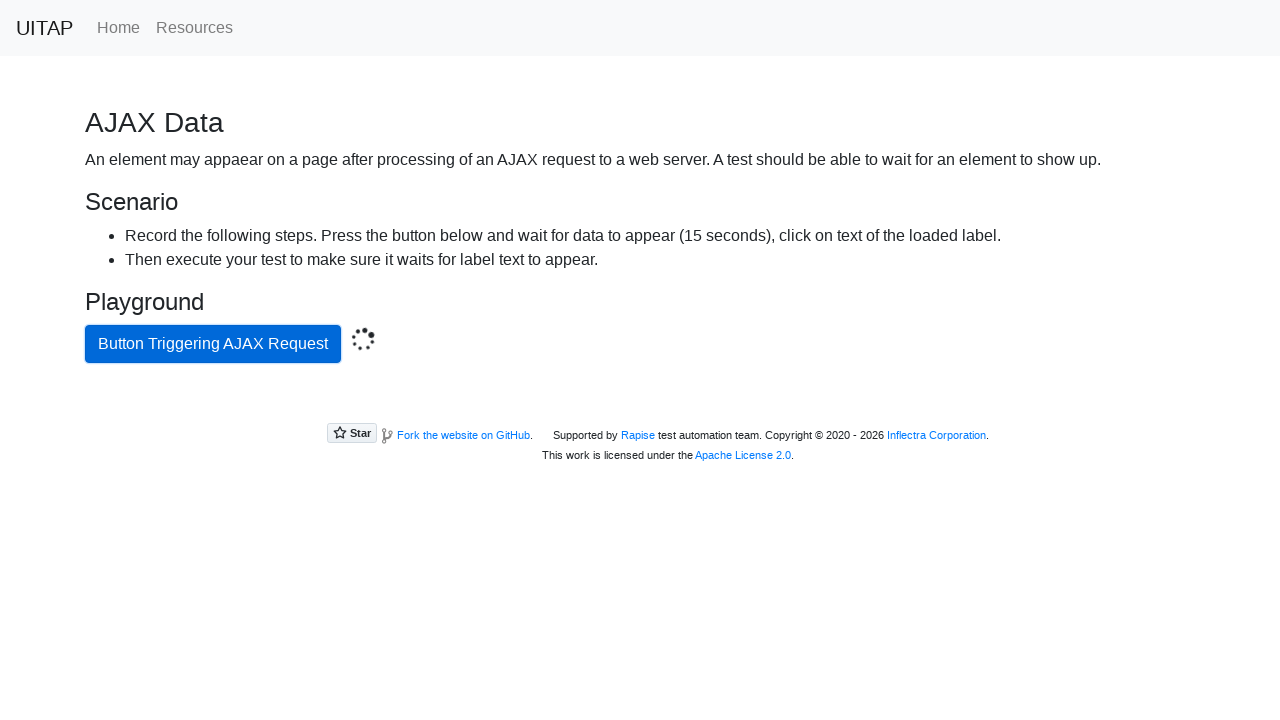

AJAX response paragraph appeared with success styling
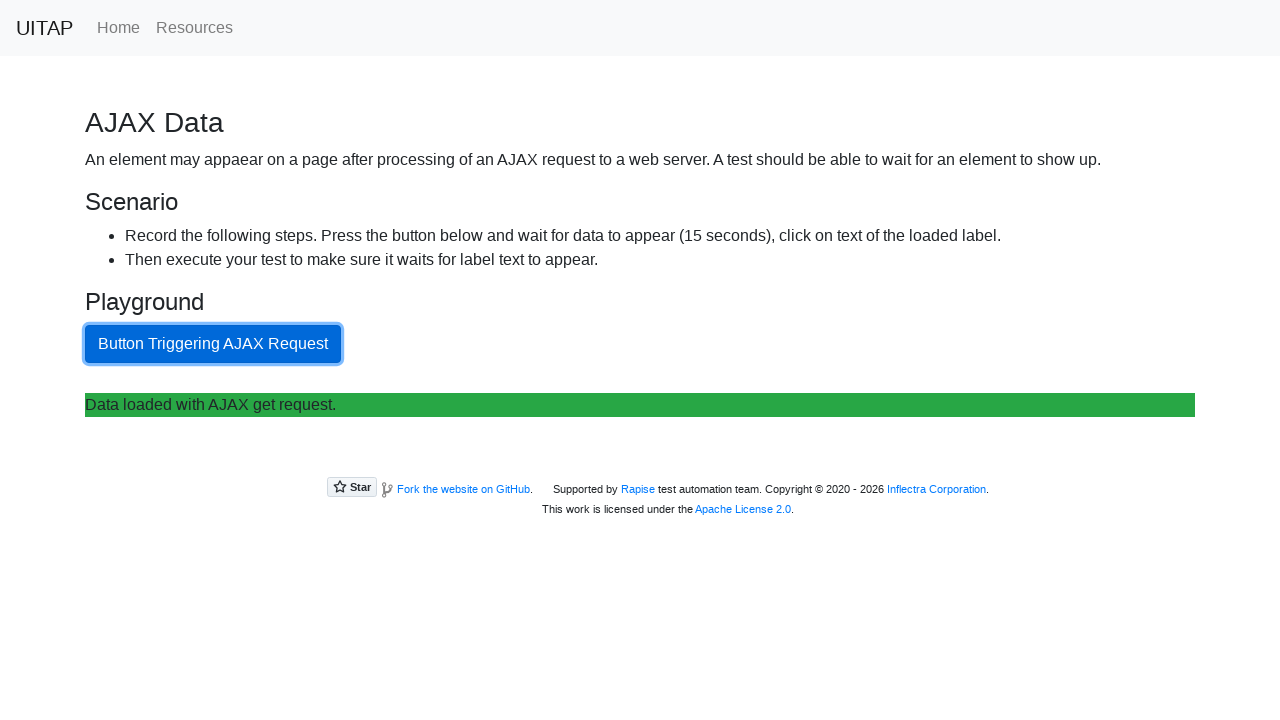

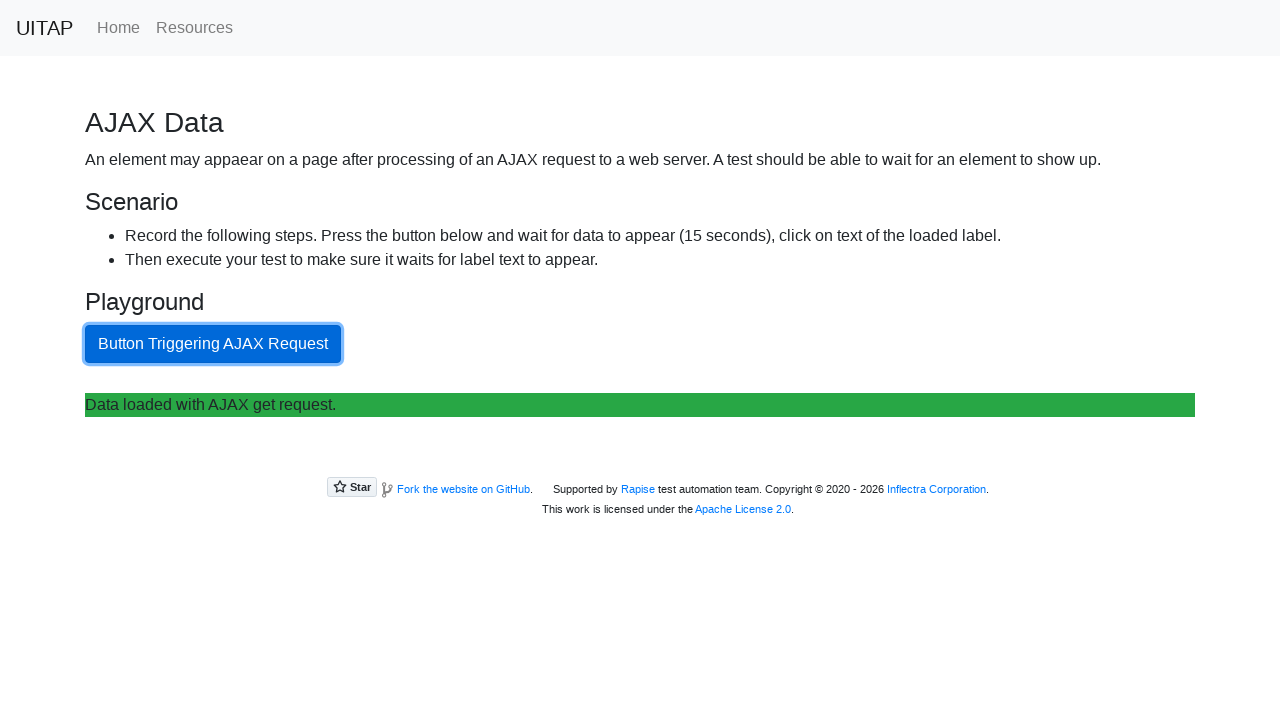